Tests the Starbucks Korea store locator by navigating to regional search, selecting Gangwon province, viewing all stores, clicking on a store to view its details in a popup, then opening the detailed information page and closing it.

Starting URL: https://www.starbucks.co.kr/store/store_map.do?disp=locale

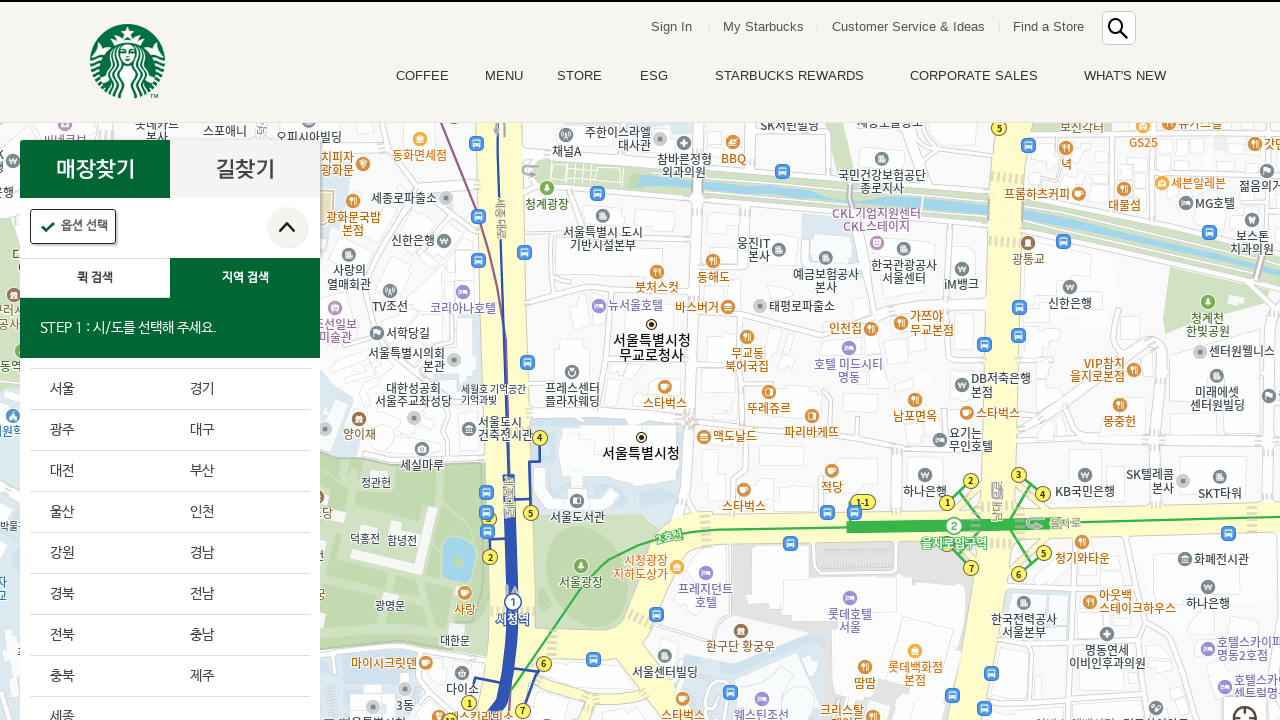

Clicked on regional search button at (245, 278) on #container > div > form > fieldset > div > section > article.find_store_cont > a
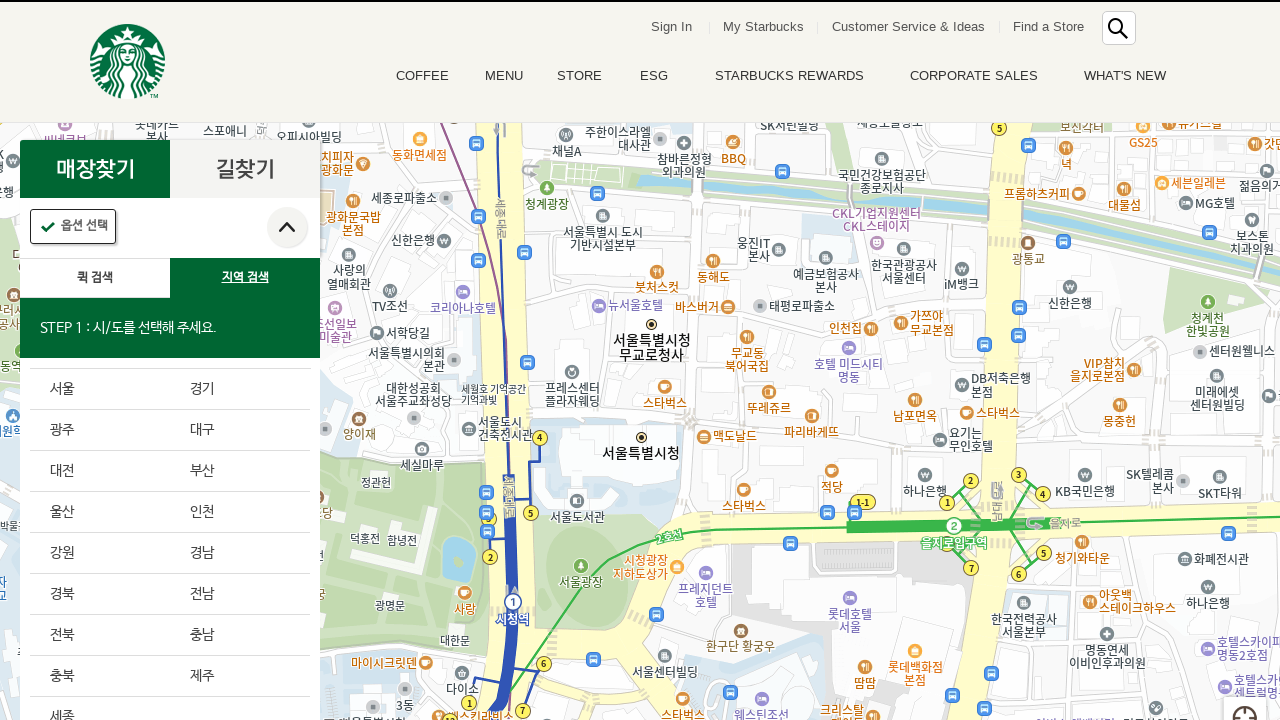

Waited 3 seconds for regional search interface to load
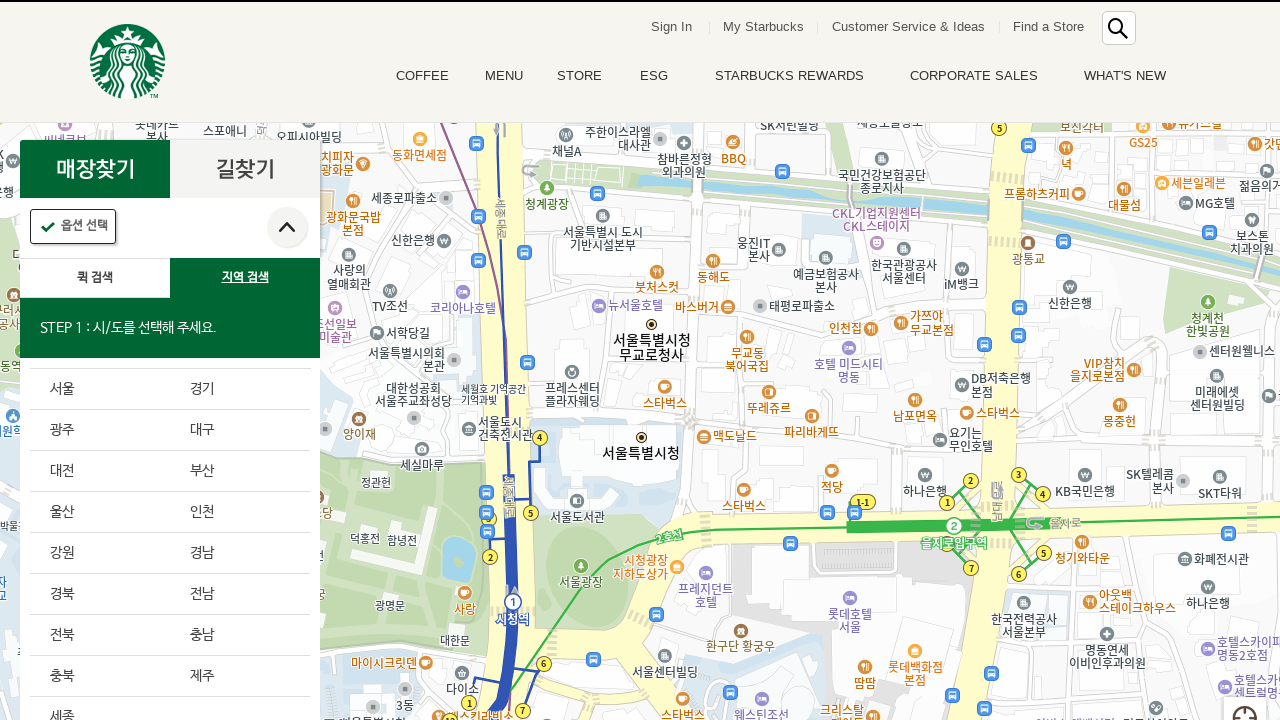

Selected Gangwon province from province list at (100, 554) on .loca_step1_cont .sido_arae_box li:nth-child(9)
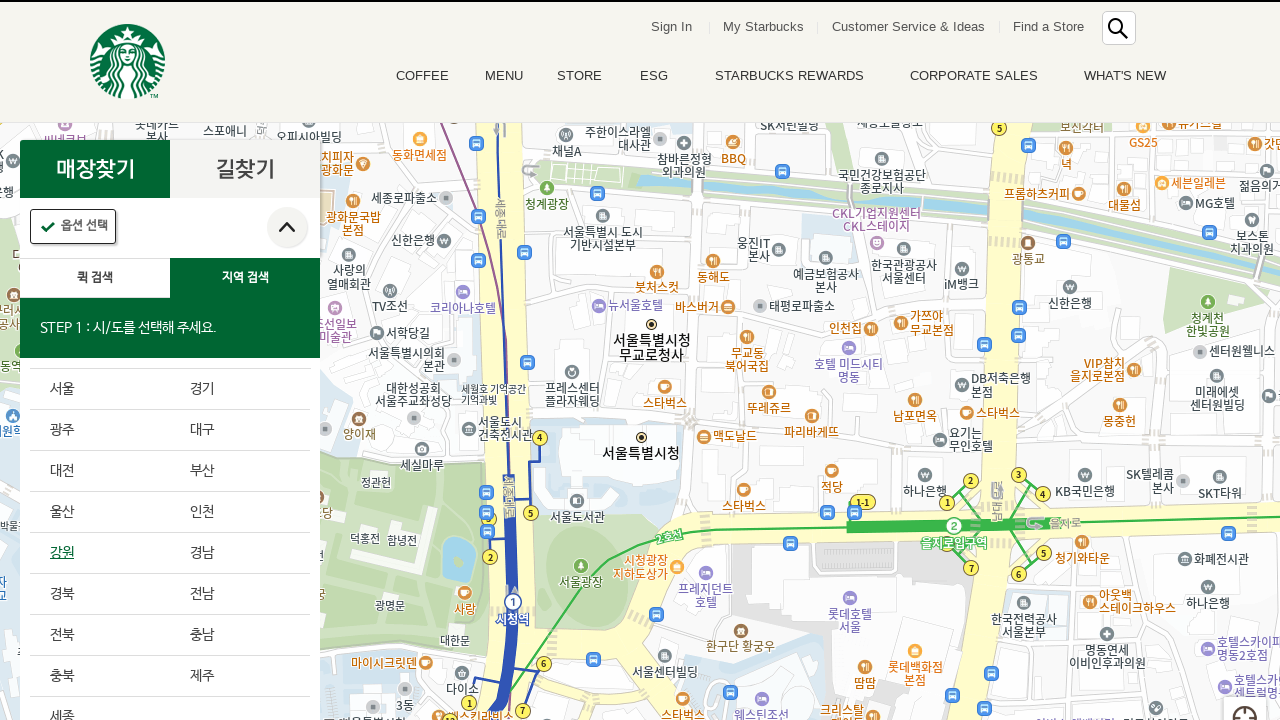

Waited 3 seconds for province selection to load
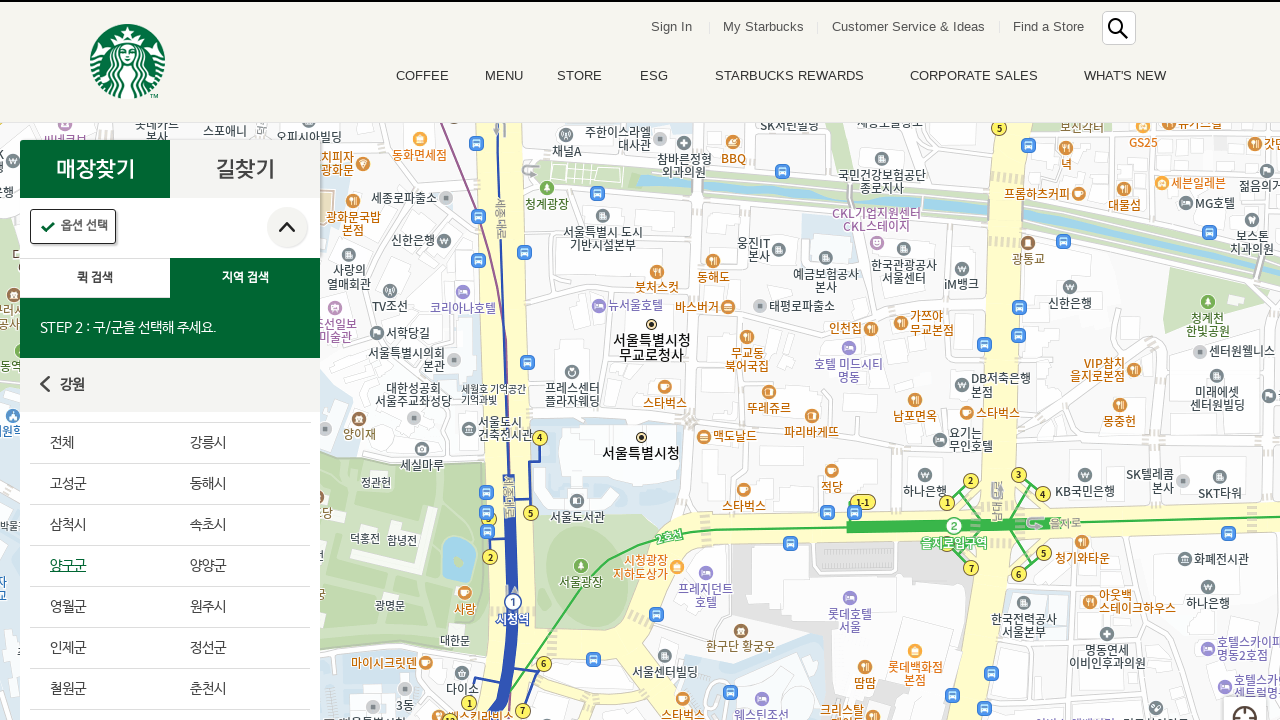

Clicked 'Select All' to view all stores in Gangwon province at (100, 443) on #mCSB_2_container > ul > li:nth-child(1) > a
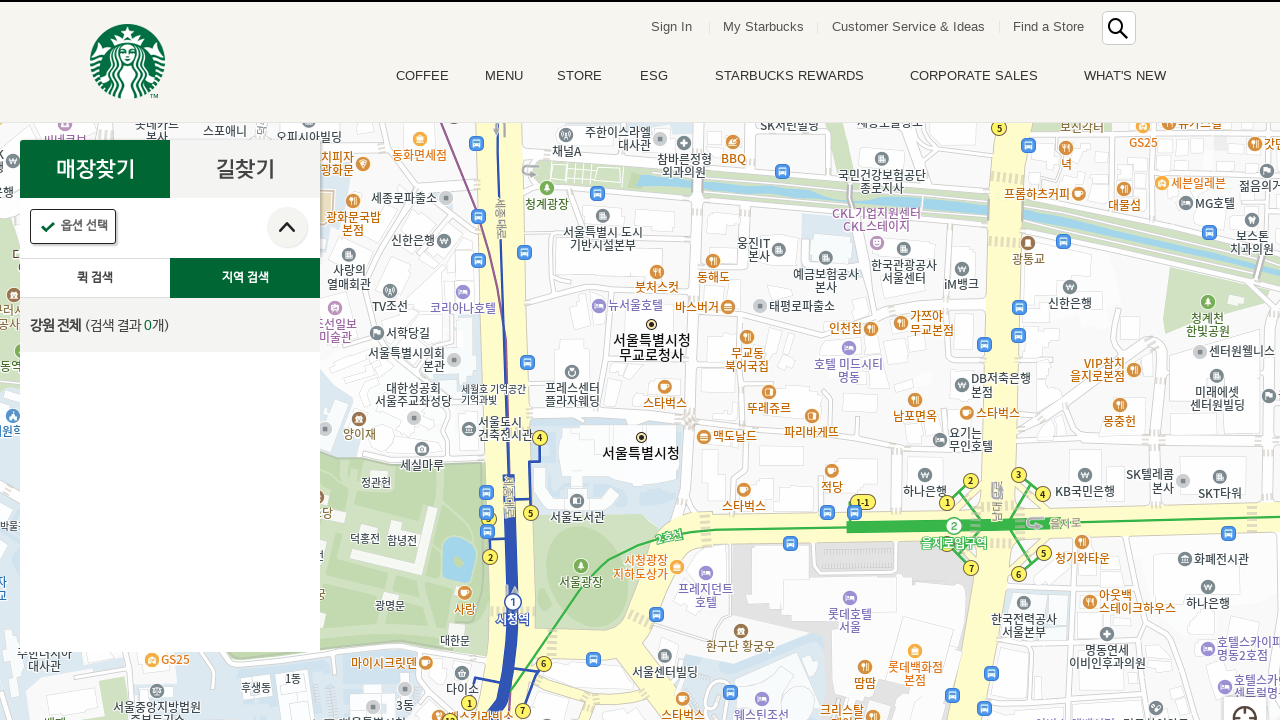

Waited 3 seconds for all stores list to load
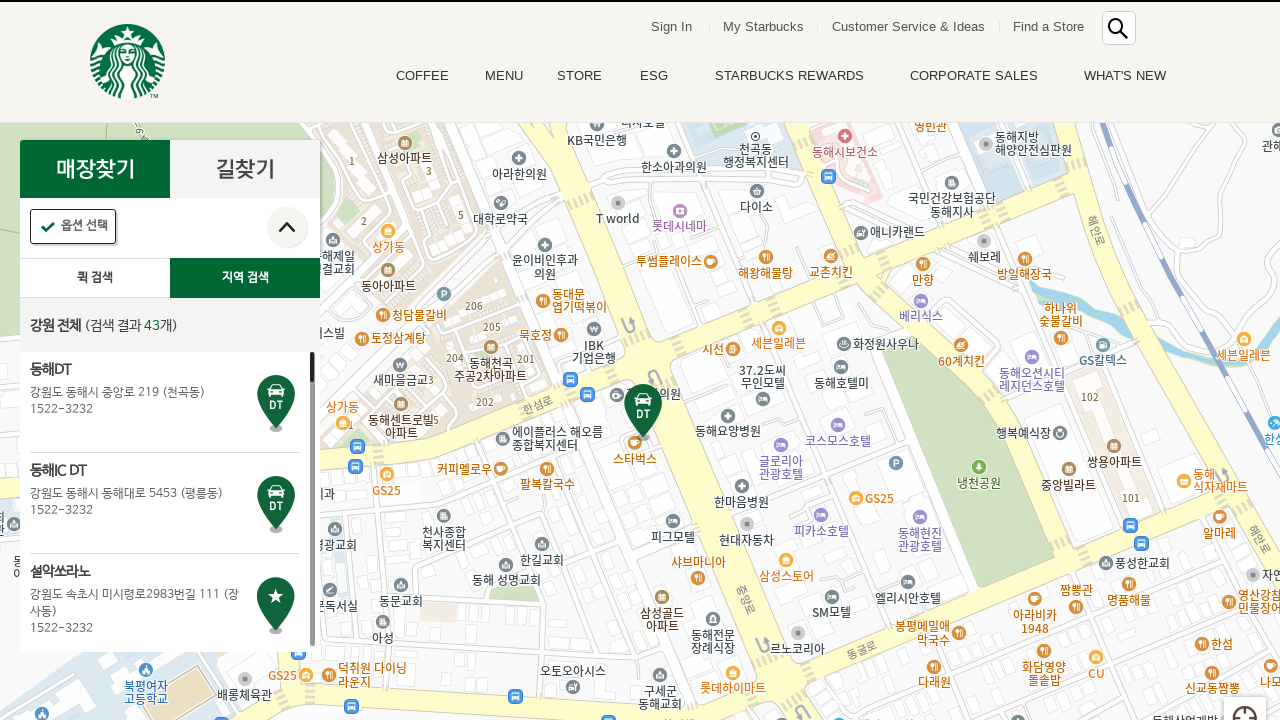

Store list loaded successfully
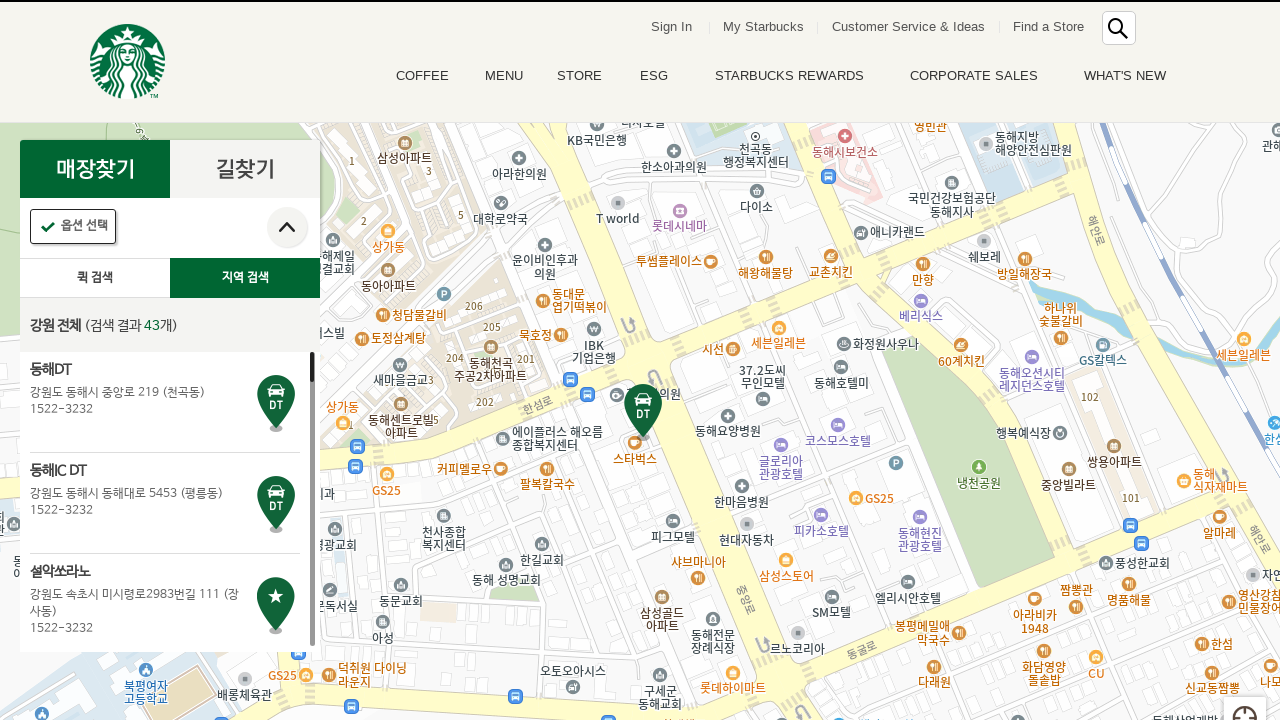

Clicked on the first store in the search results at (165, 402) on .quickSearchResultBoxSidoGugun .quickResultLstCon >> nth=0
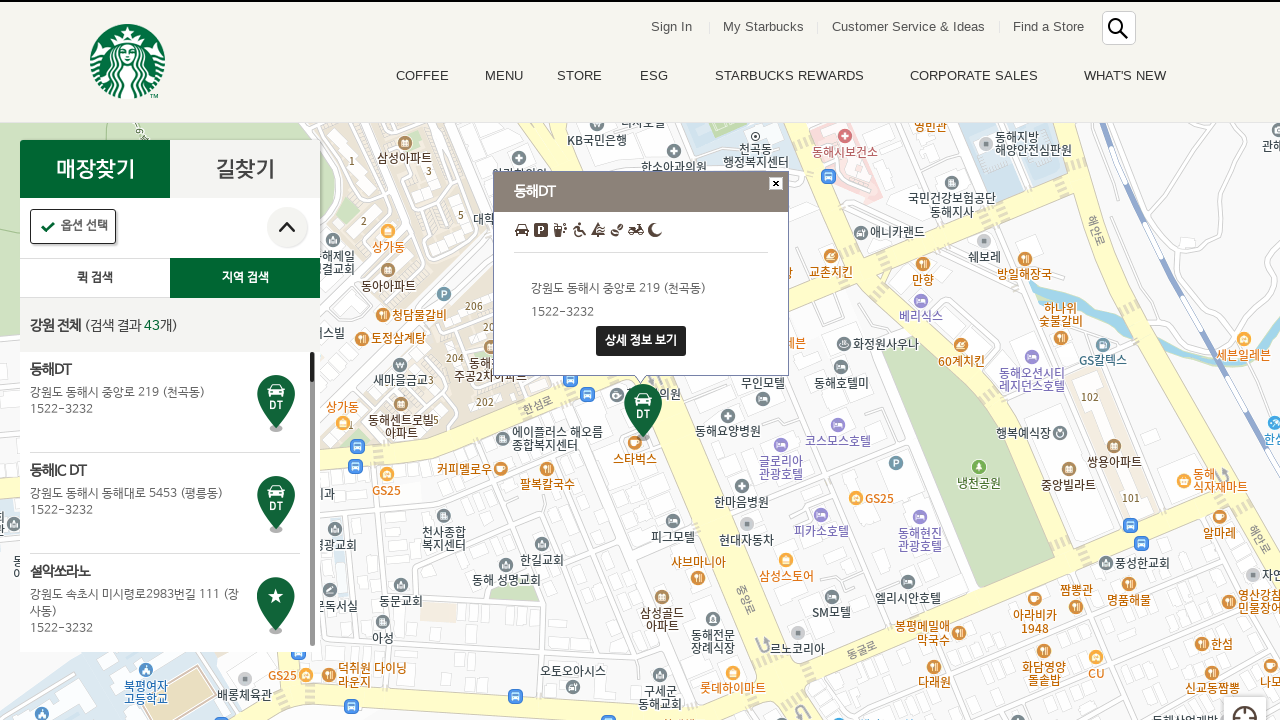

Waited 1 second for store selection to process
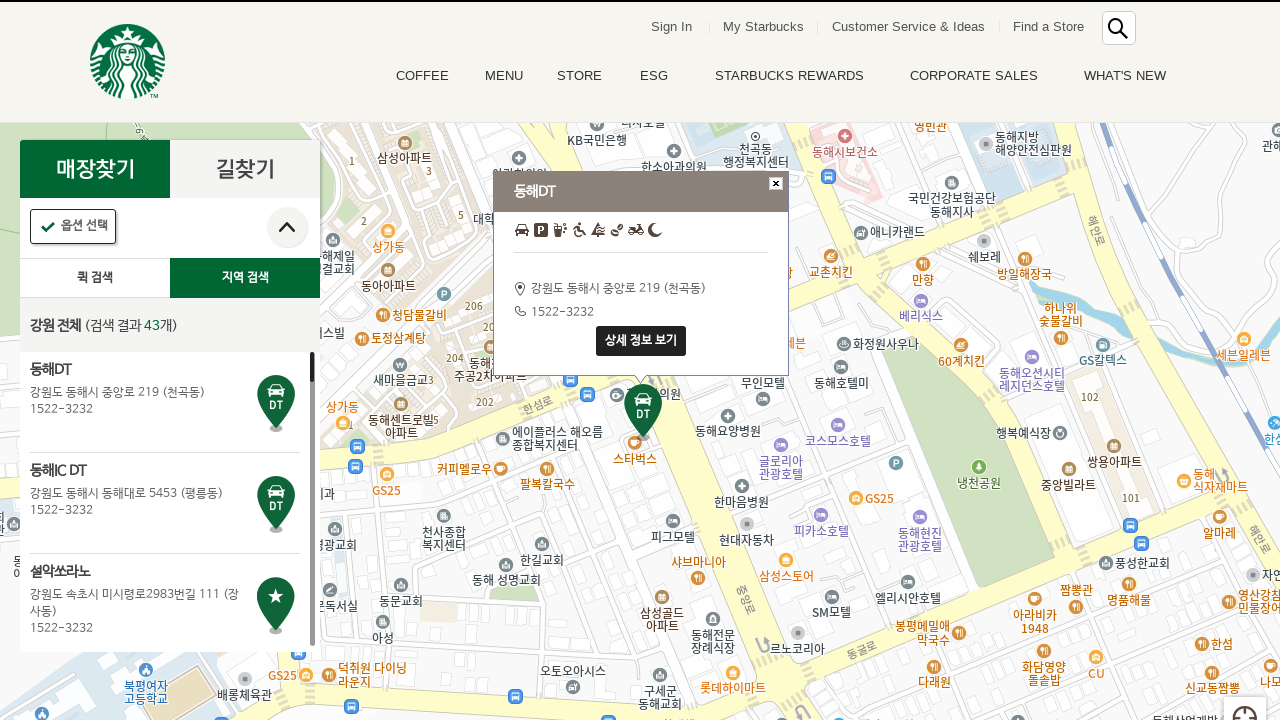

Store marker popup appeared
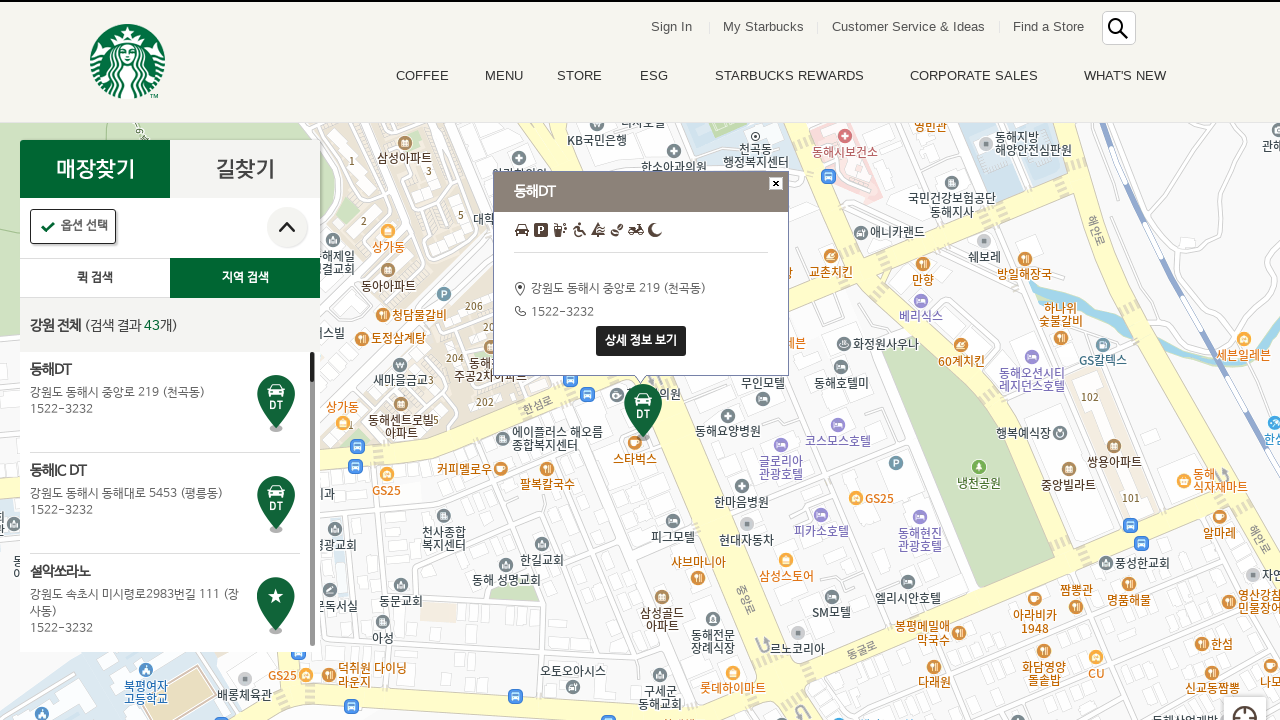

Clicked 'View Details' button to open detailed store information at (641, 341) on .map_marker_pop .btn_marker_detail
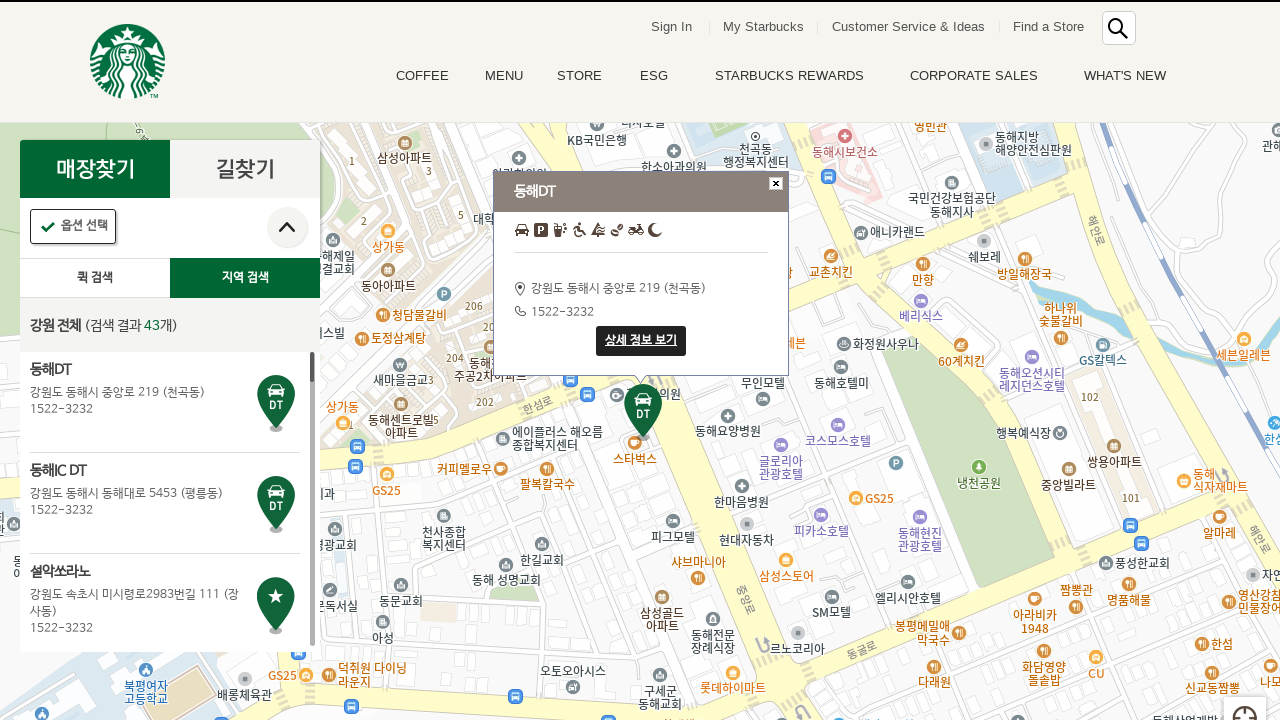

Waited 1 second for detailed information popup to appear
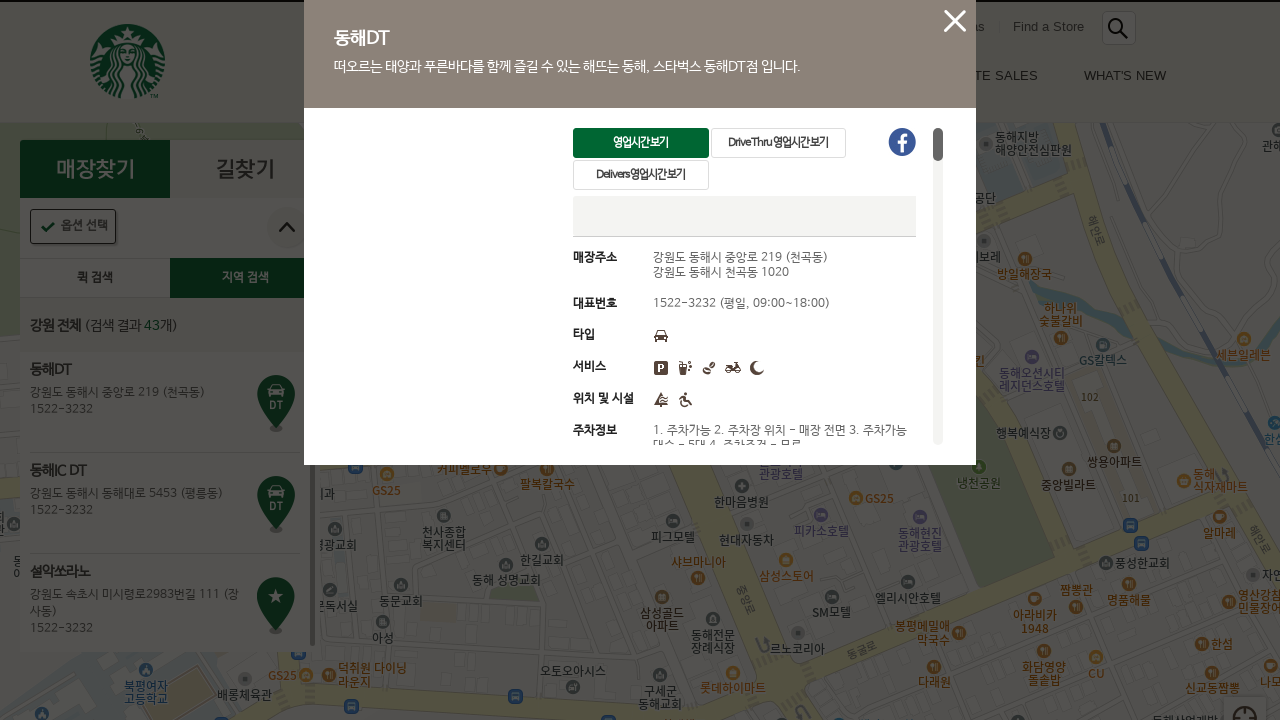

Detailed store information popup loaded successfully
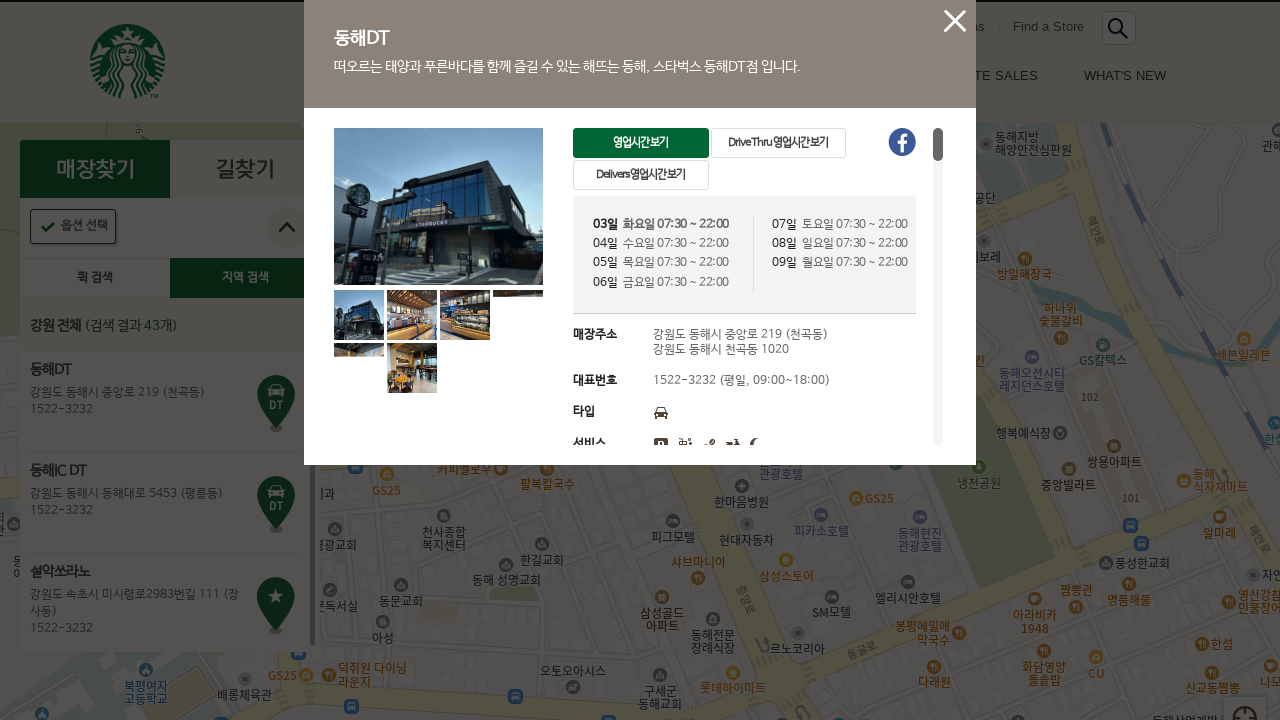

Clicked close button to close detailed information popup at (955, 21) on .btn_pop_close .isStoreViewClosePop
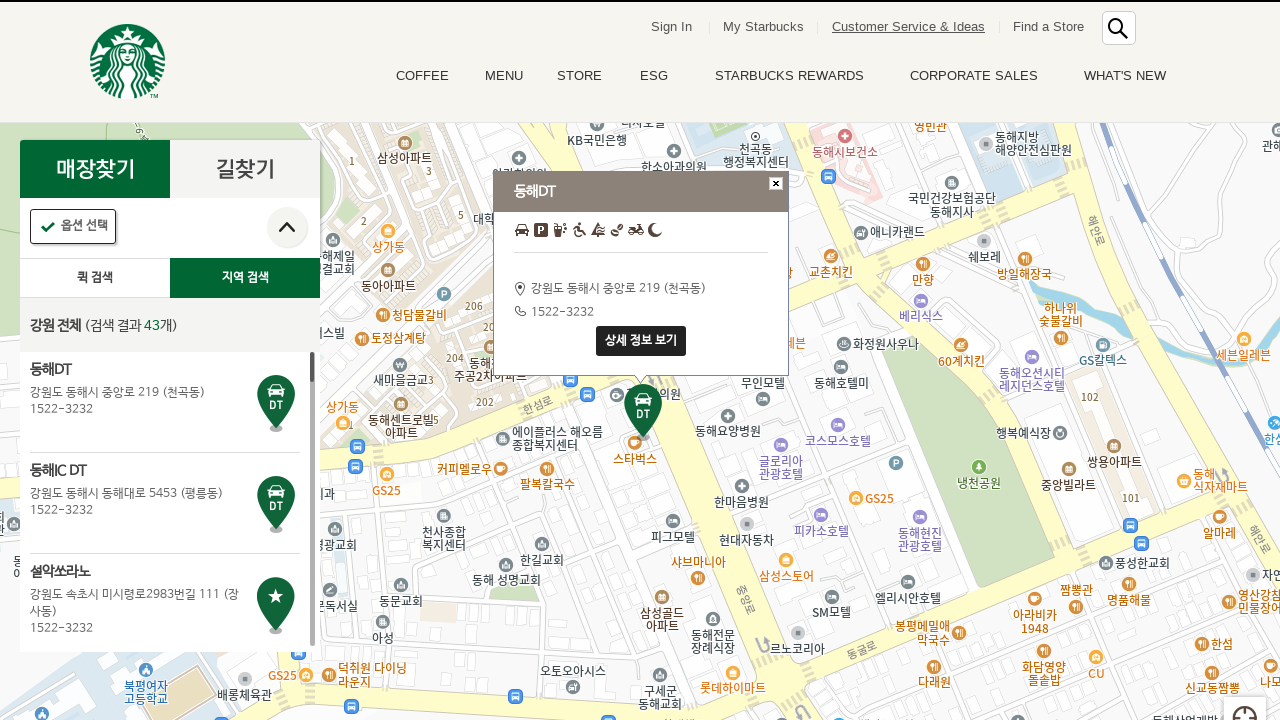

Waited 1 second for popup to close
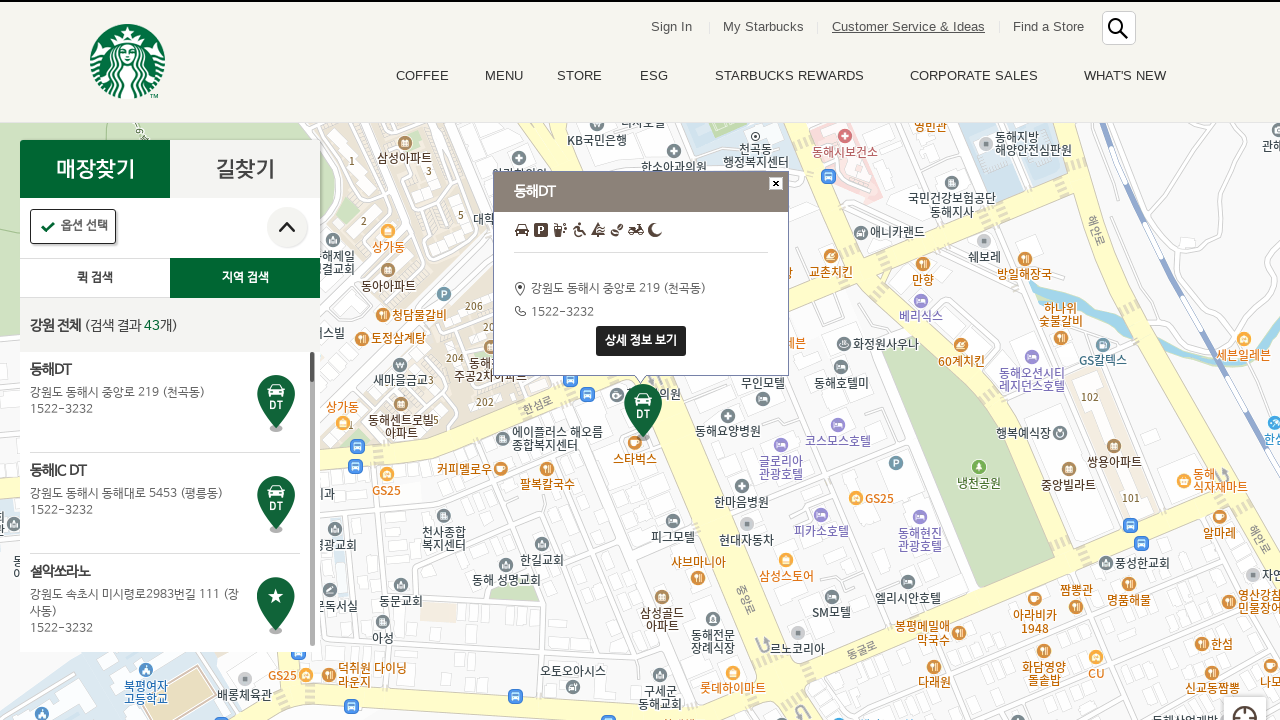

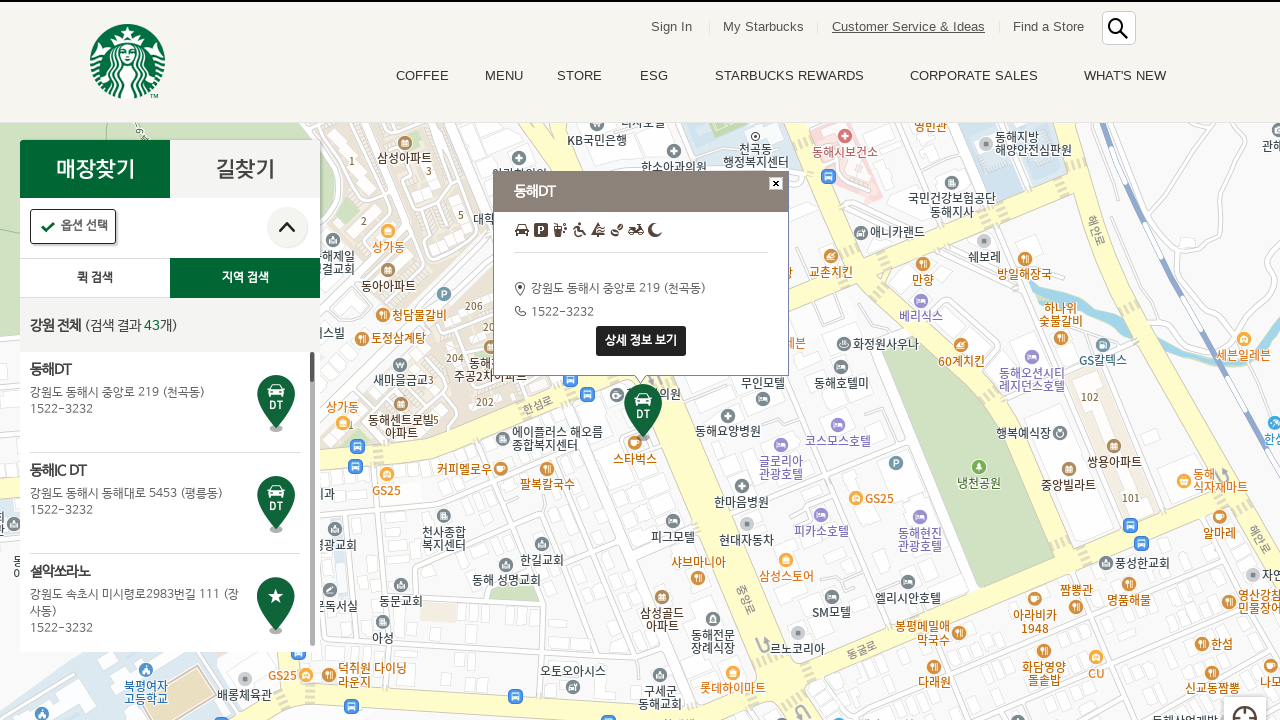